Navigates to the WebdriverIO documentation site and verifies that the page loads with navigation links present

Starting URL: https://webdriver.io

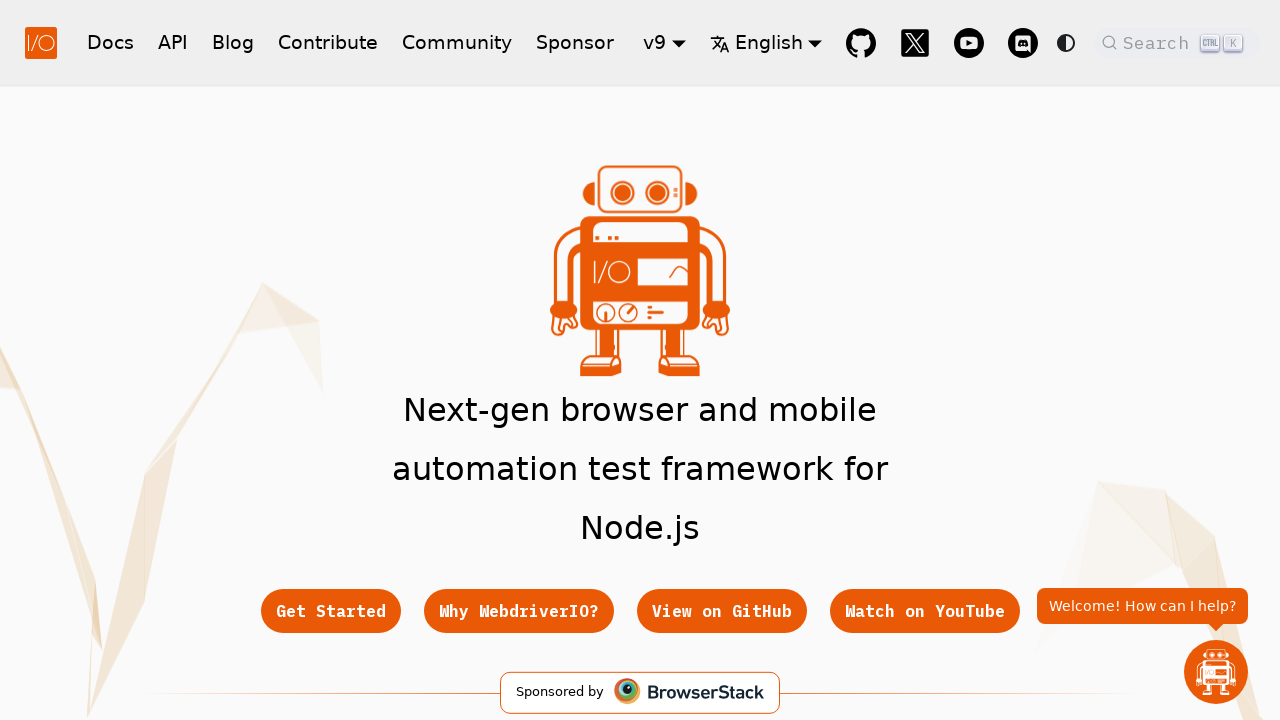

Navigated to WebdriverIO documentation site
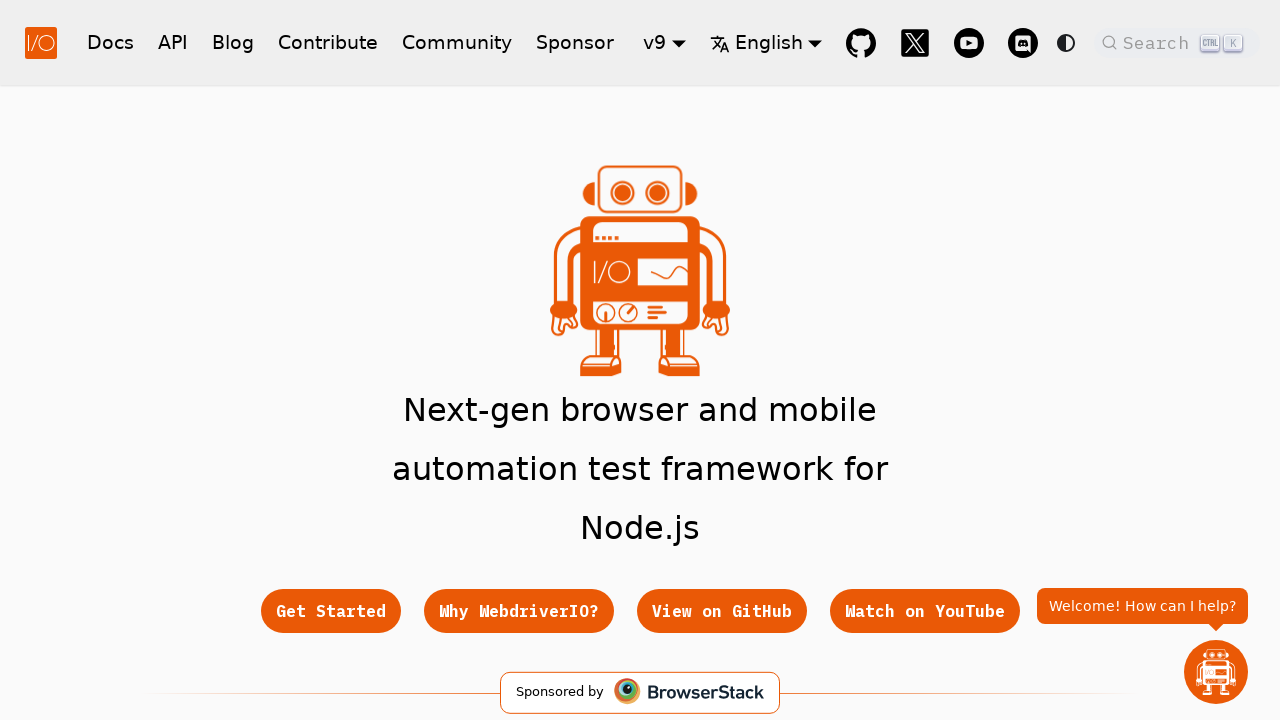

Page fully loaded (networkidle)
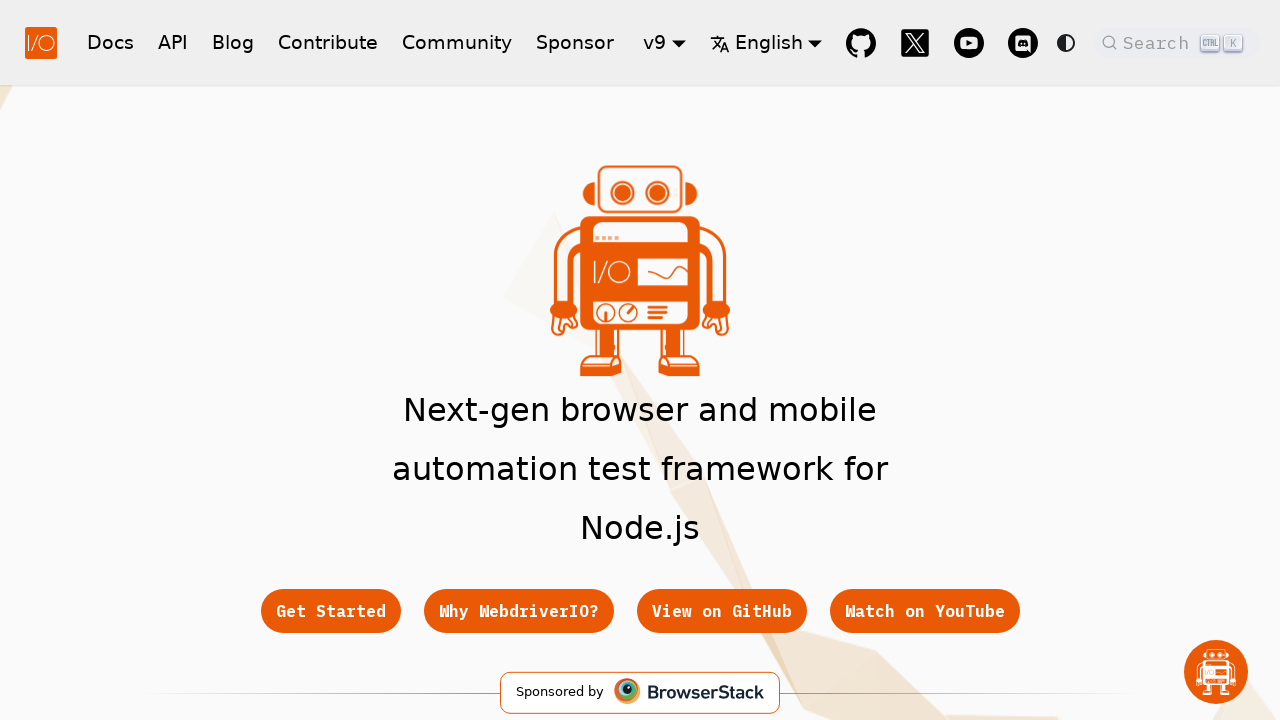

Navigation links are present on the page
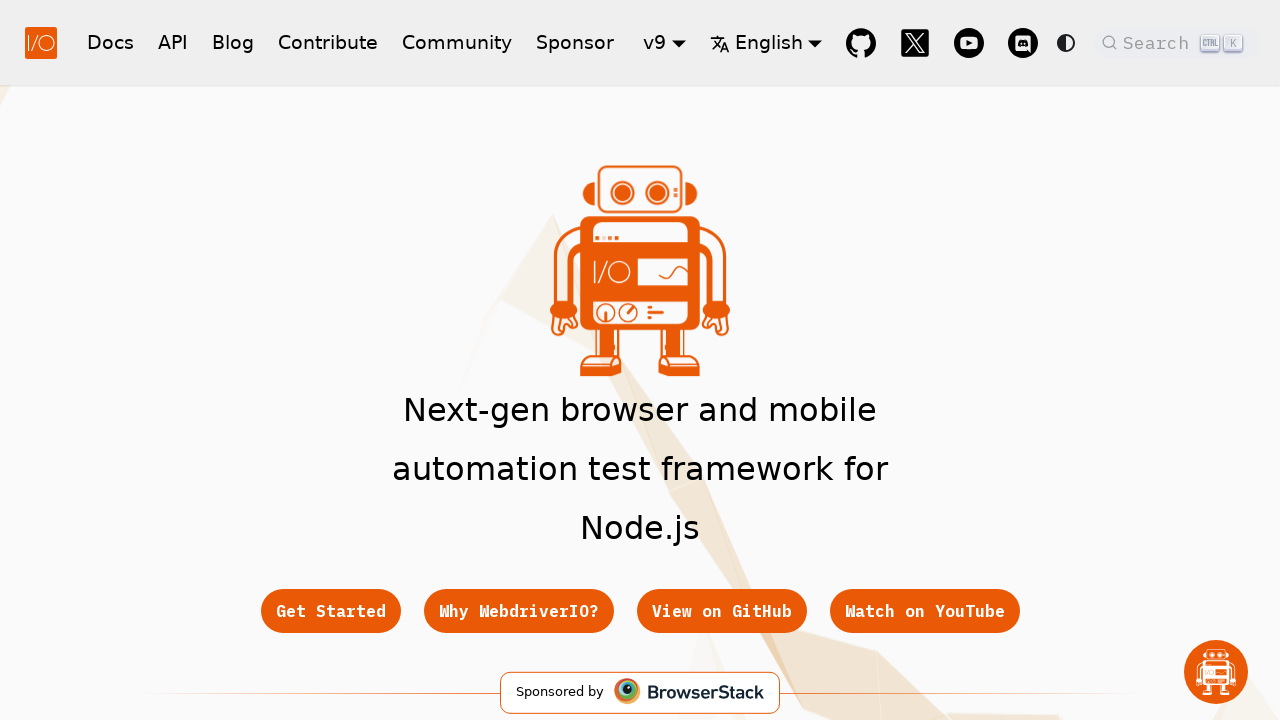

Verified 219 links are present on the page
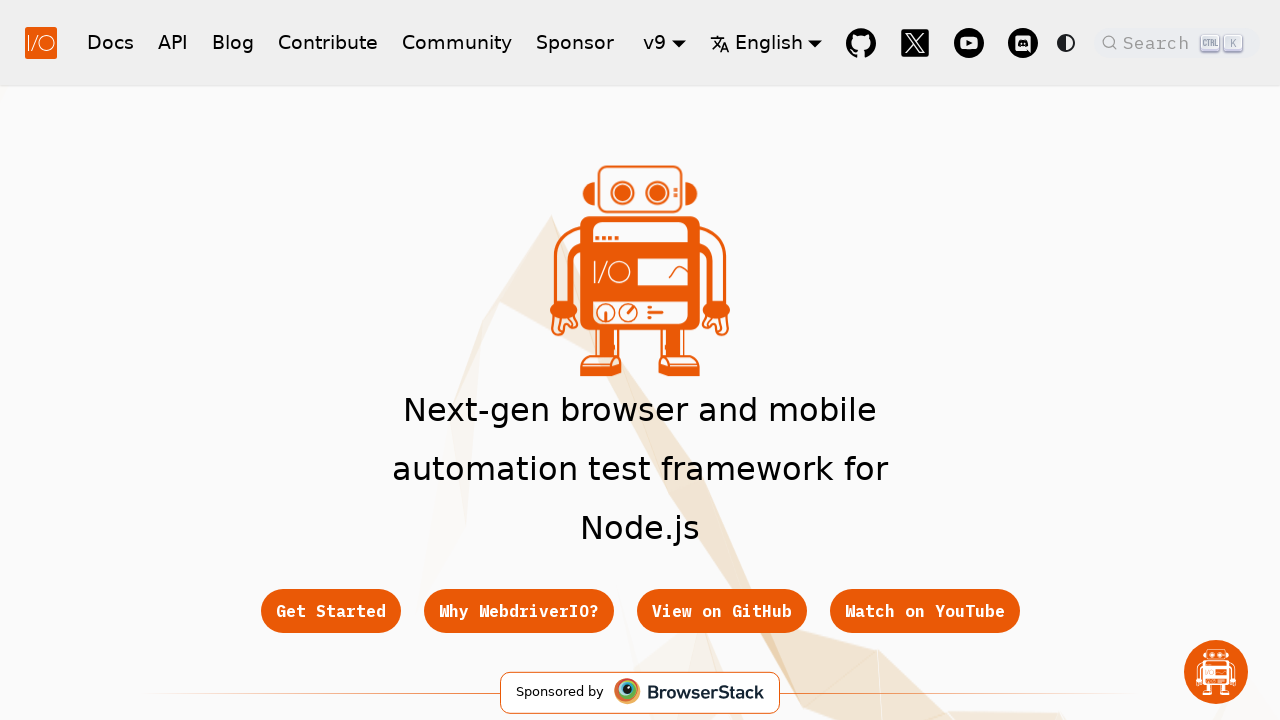

Clicked on the first navigation link at (45, 42) on nav a >> nth=0
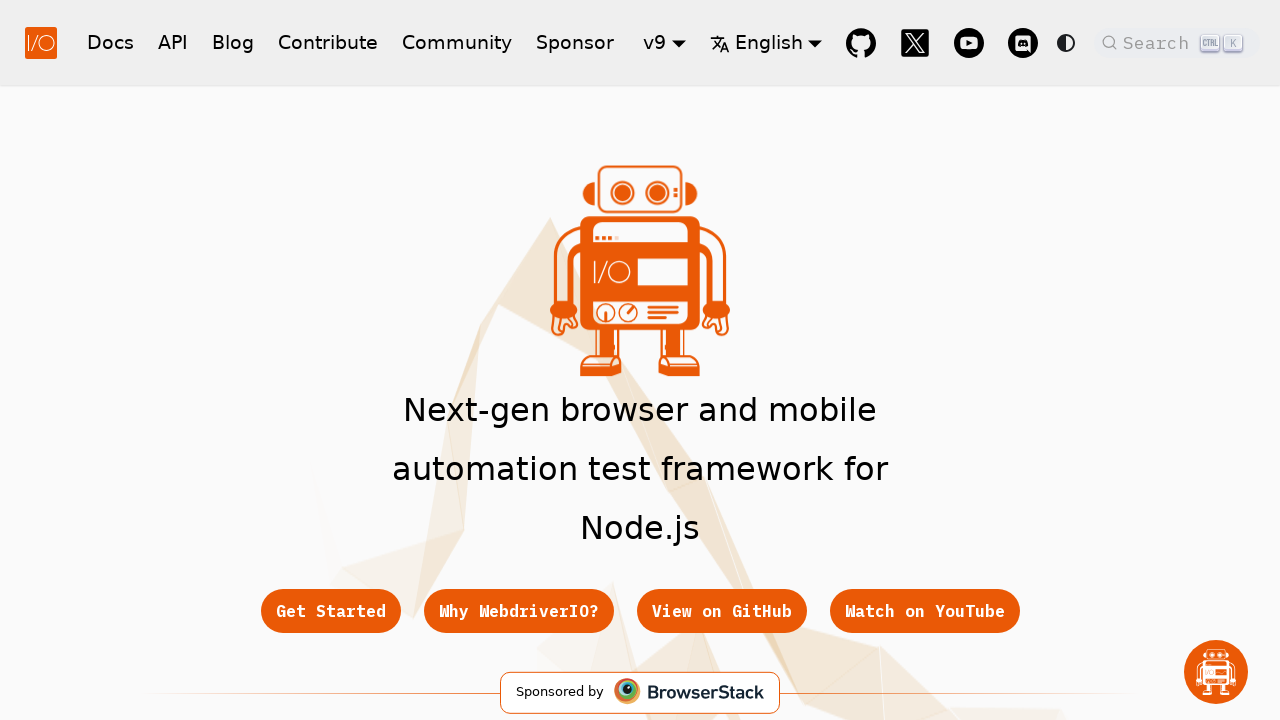

Navigation completed and DOM content loaded
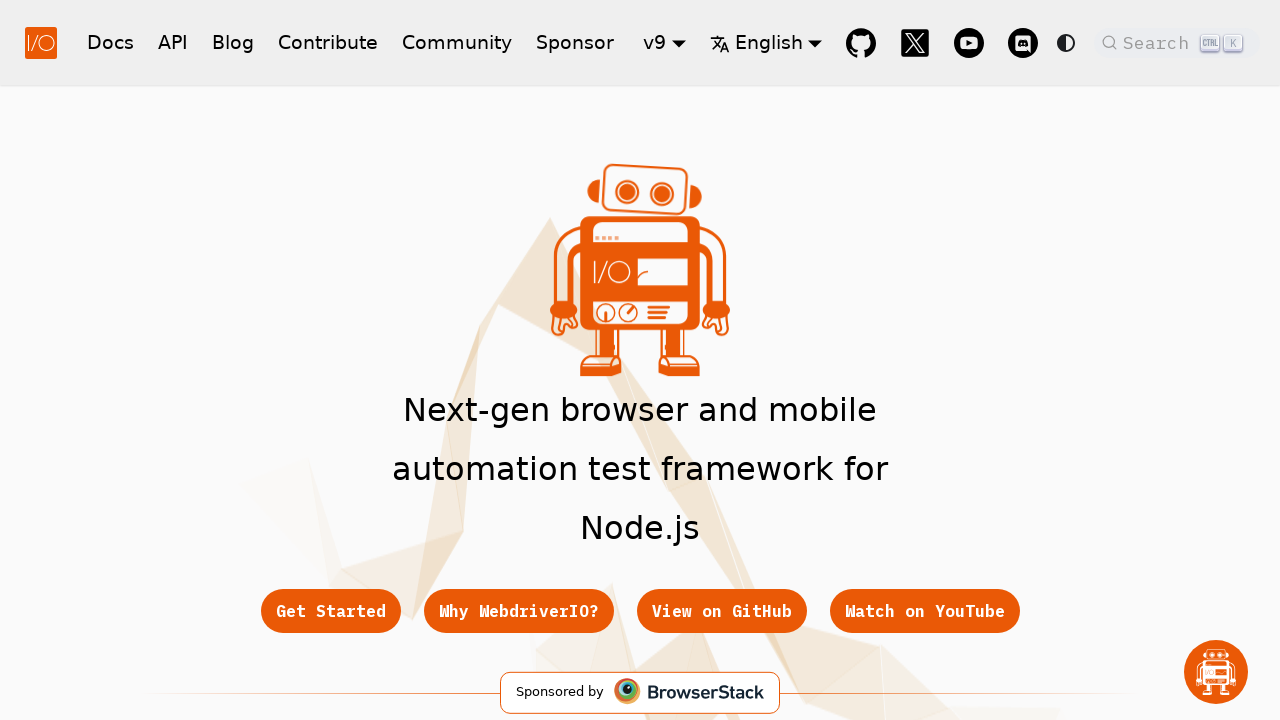

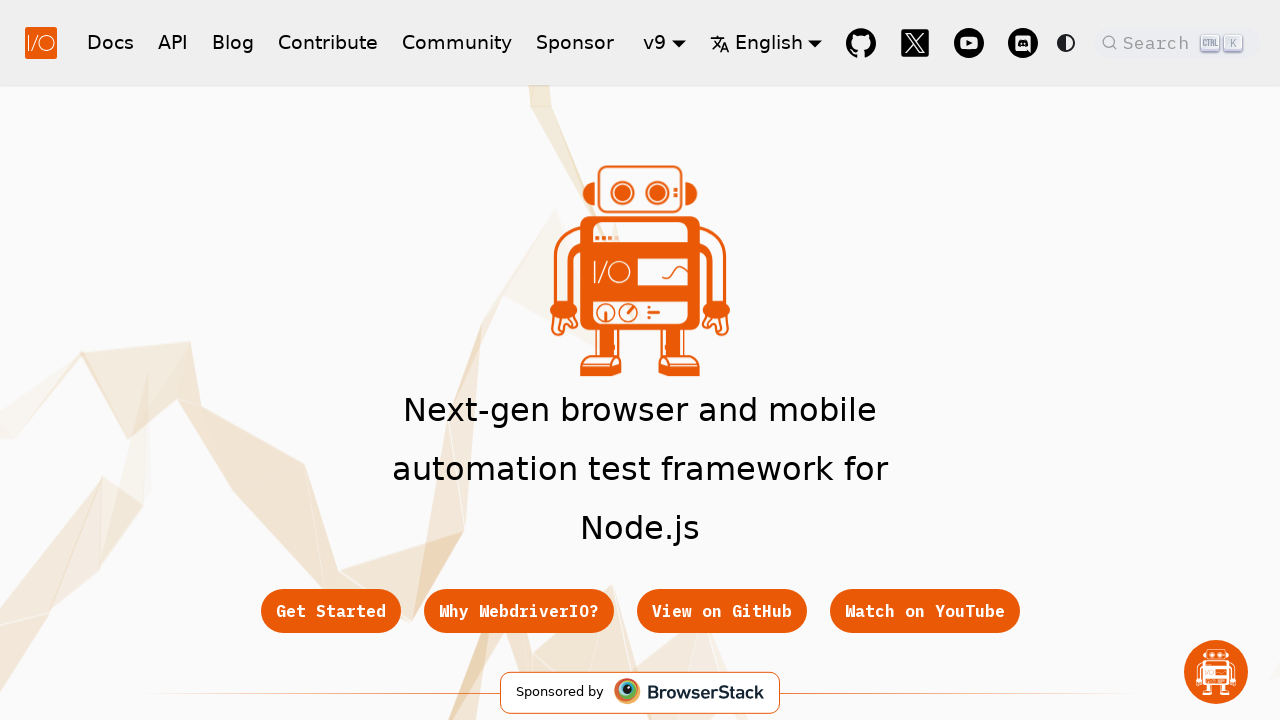